Clicks start button and waits for dynamically created element to appear

Starting URL: https://the-internet.herokuapp.com/dynamic_loading/2

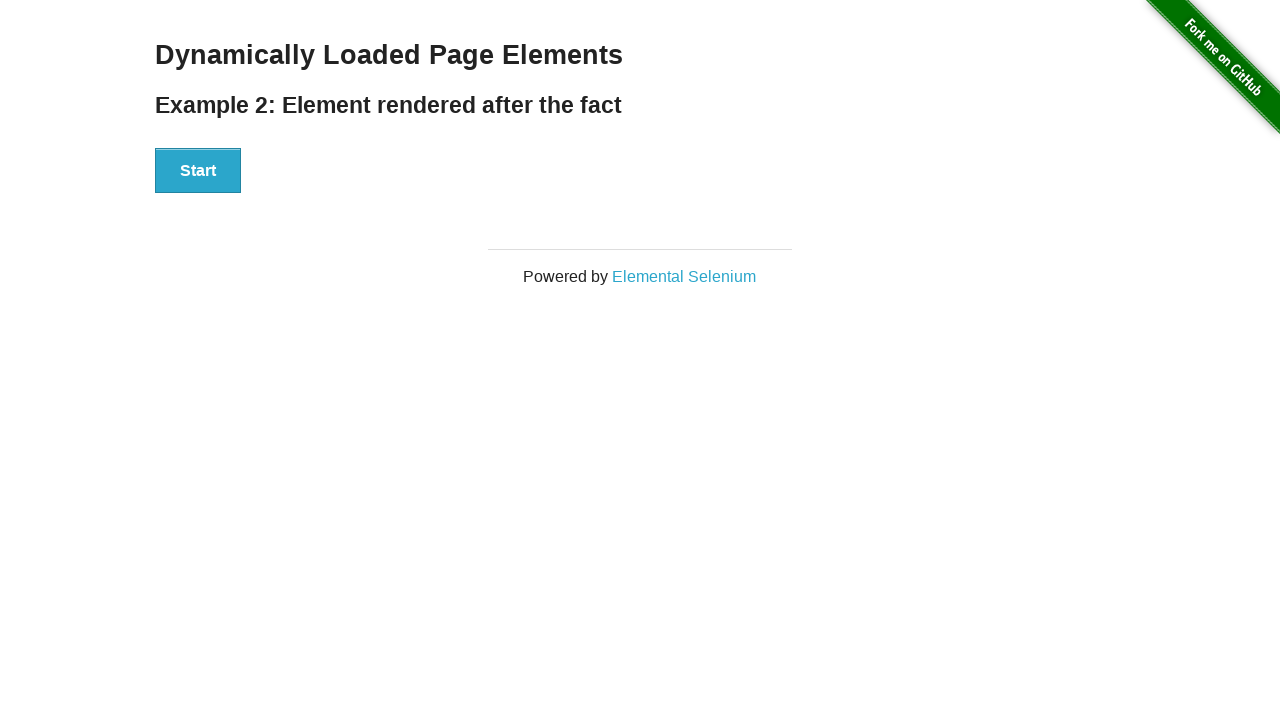

Navigated to dynamic loading page
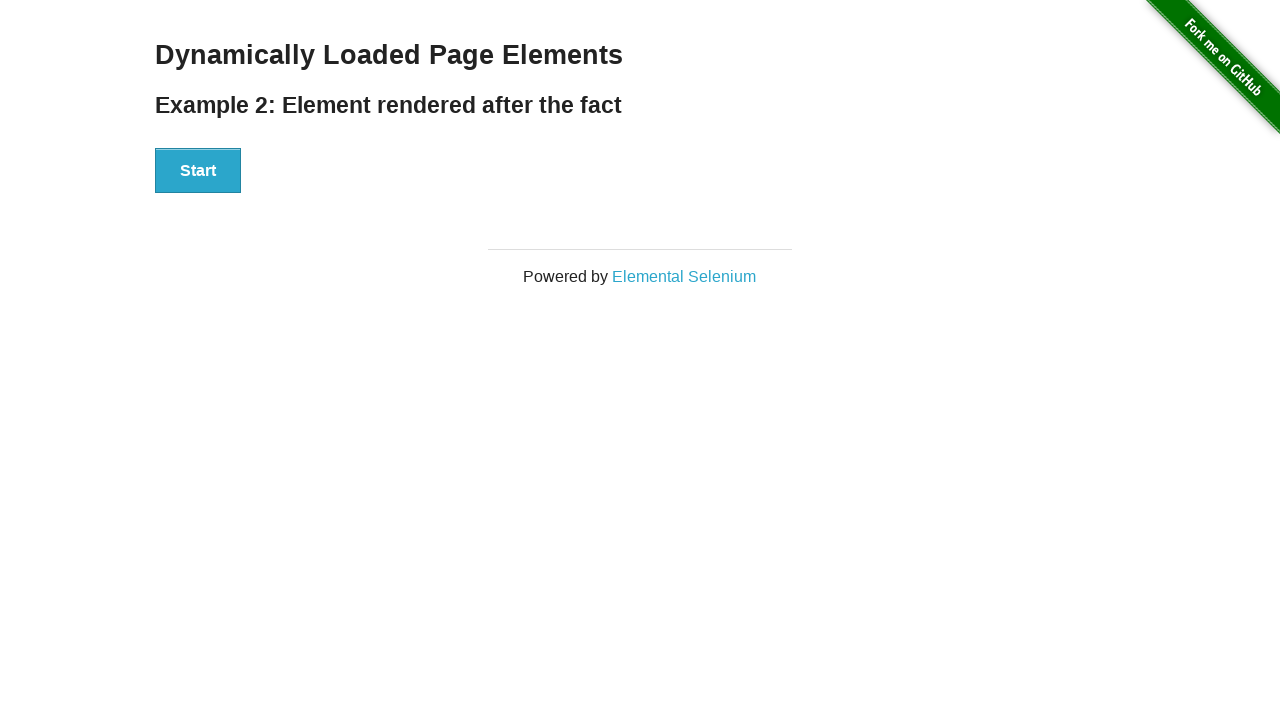

Clicked Start button at (198, 171) on button:has-text('Start')
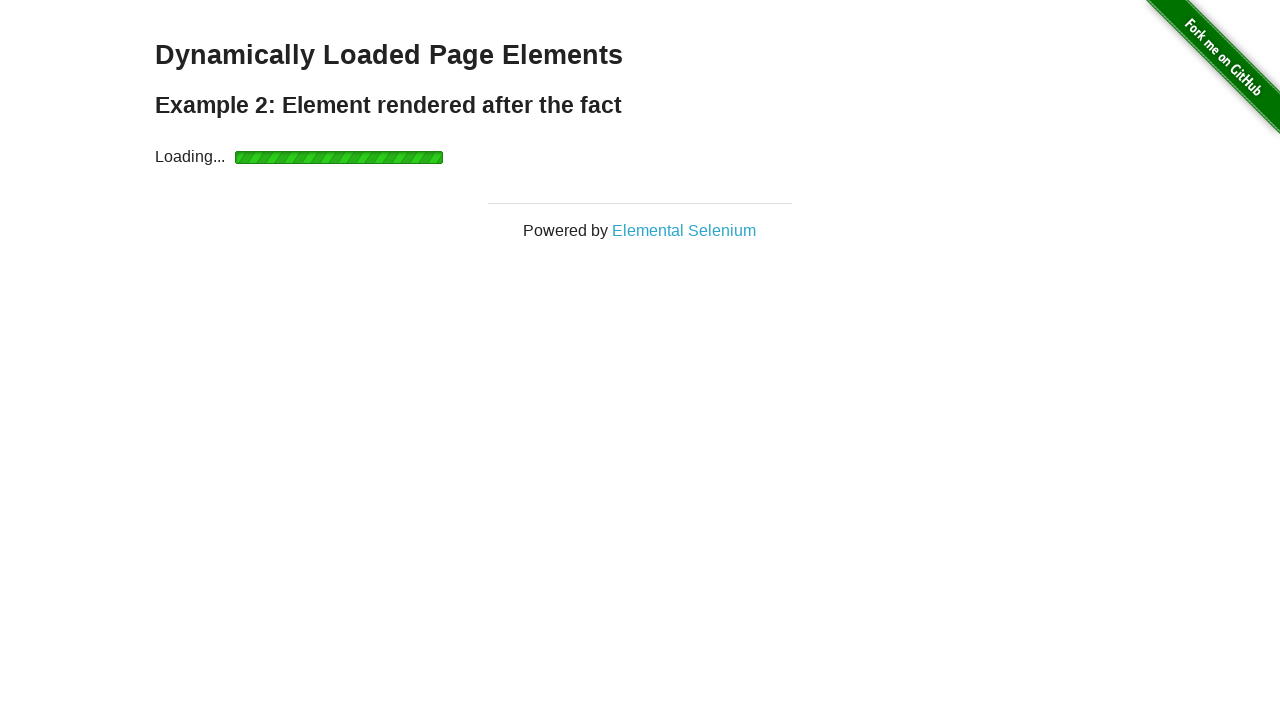

Dynamically created element appeared and became visible
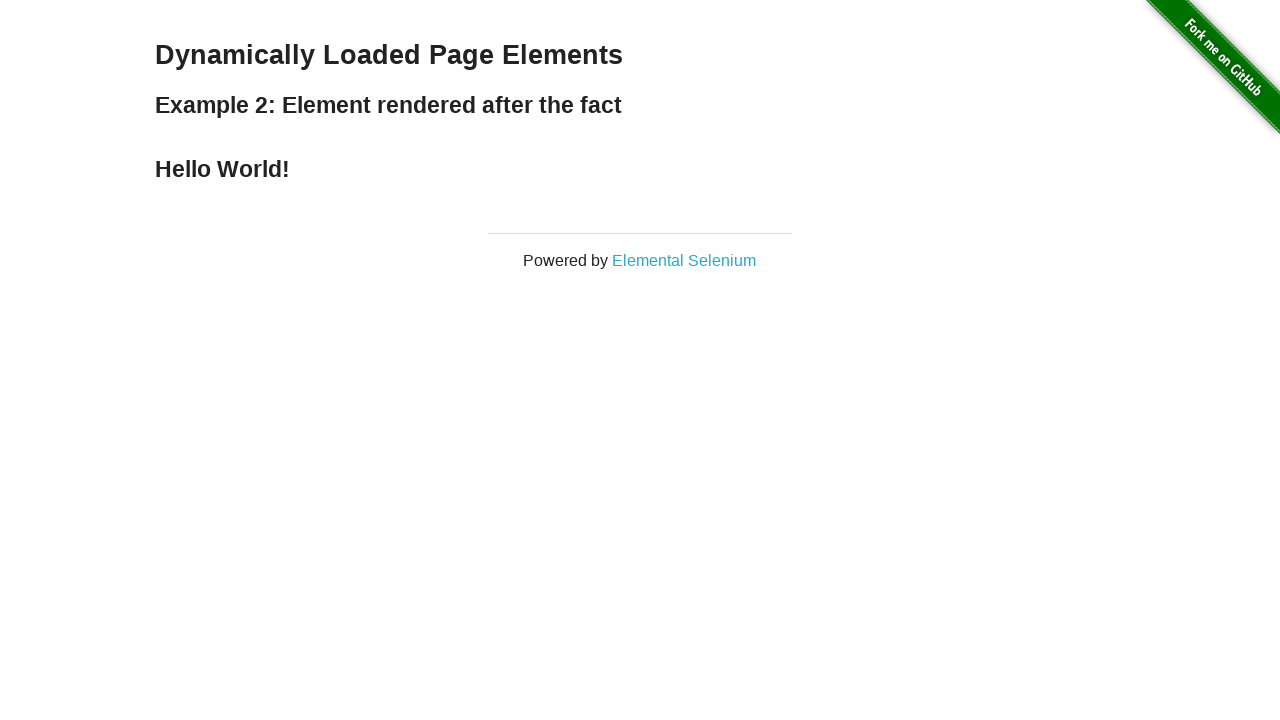

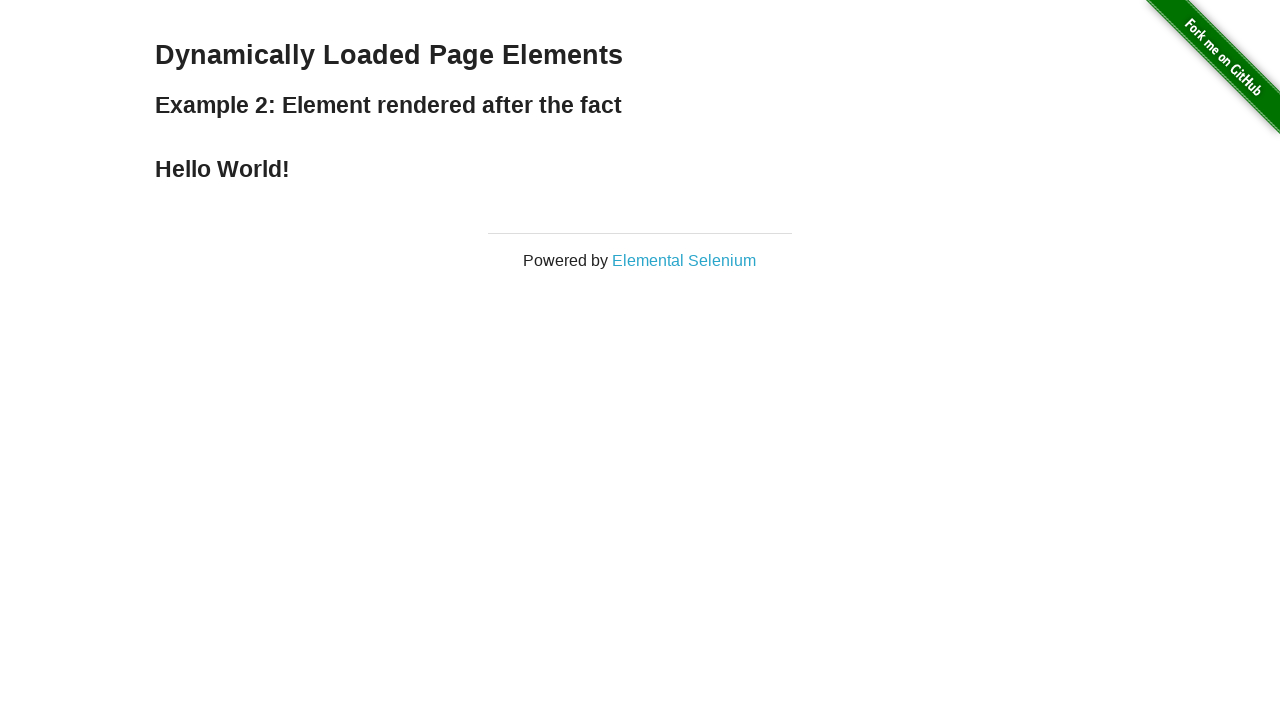